Tests adding a book to cart, verifying cart count and price, then navigating to cart to verify subtotal and total amounts

Starting URL: http://practice.automationtesting.in/shop/

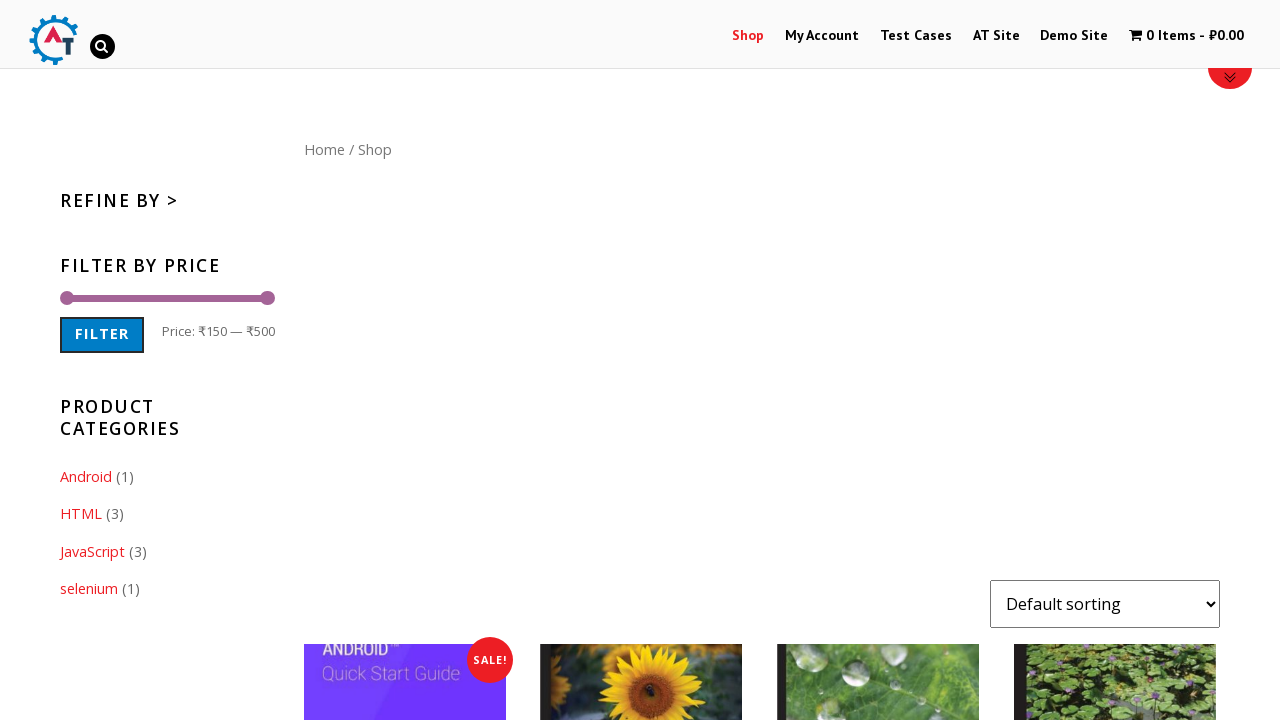

Clicked on Shop menu item at (748, 36) on #menu-item-40
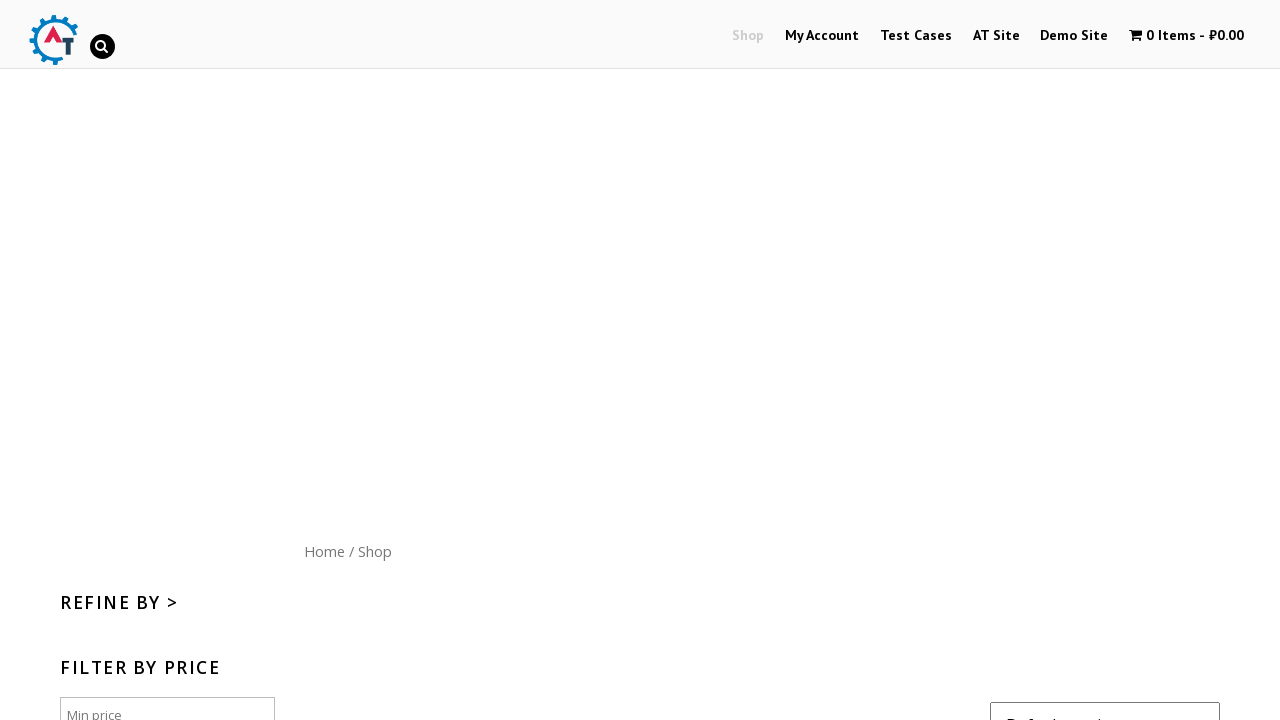

Added 'HTML5 WebApp Development' book to basket at (1115, 361) on .post-182 a:nth-child(2)
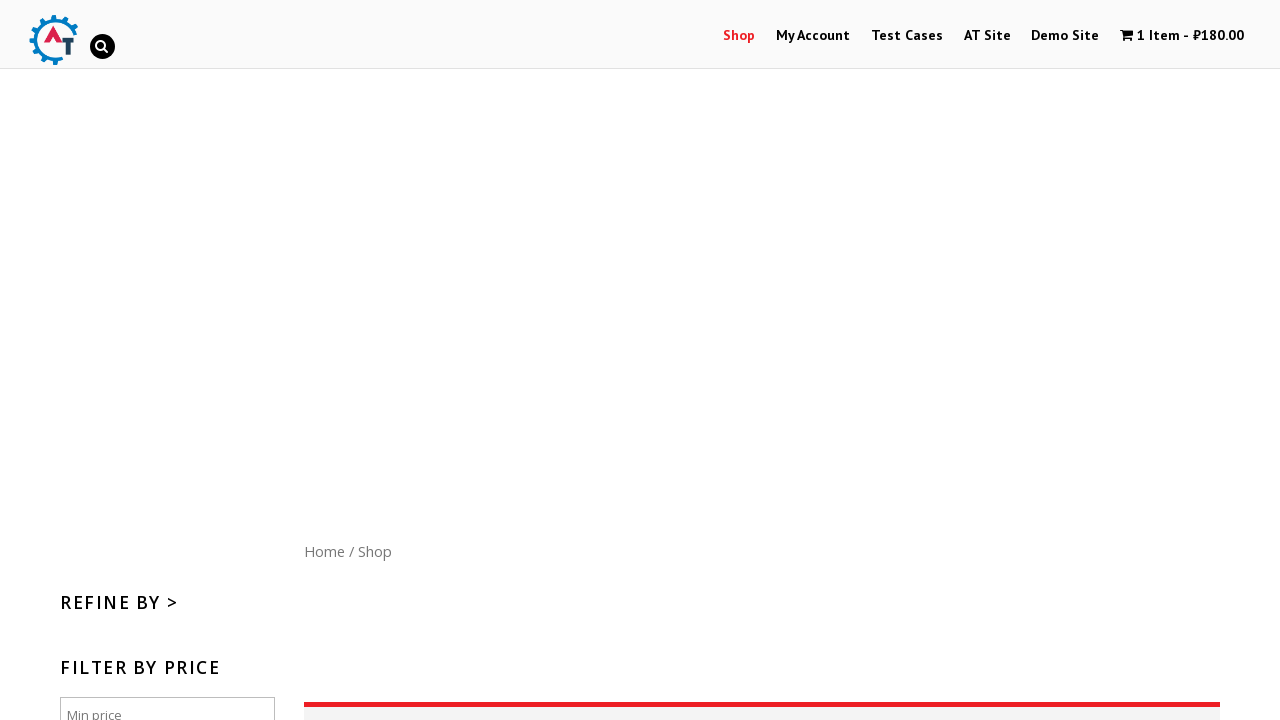

Navigated to cart at (1182, 36) on .main-nav li:nth-child(6)
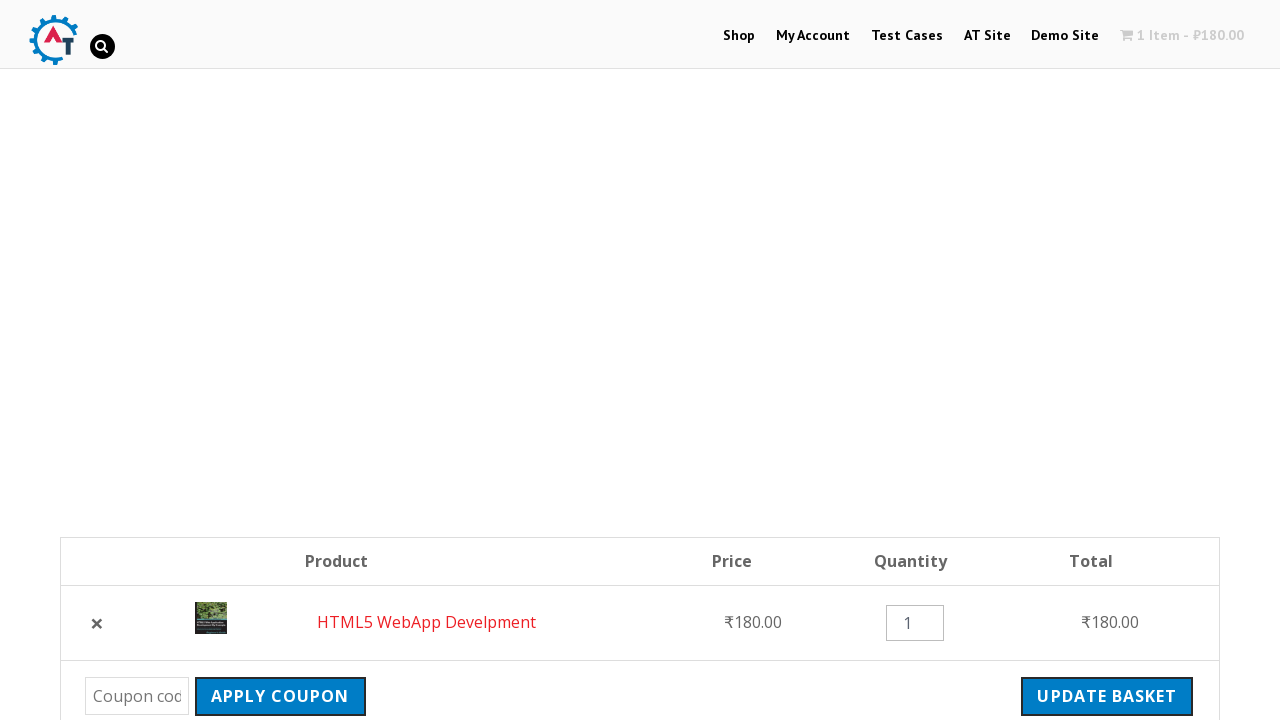

Cart subtotal element loaded
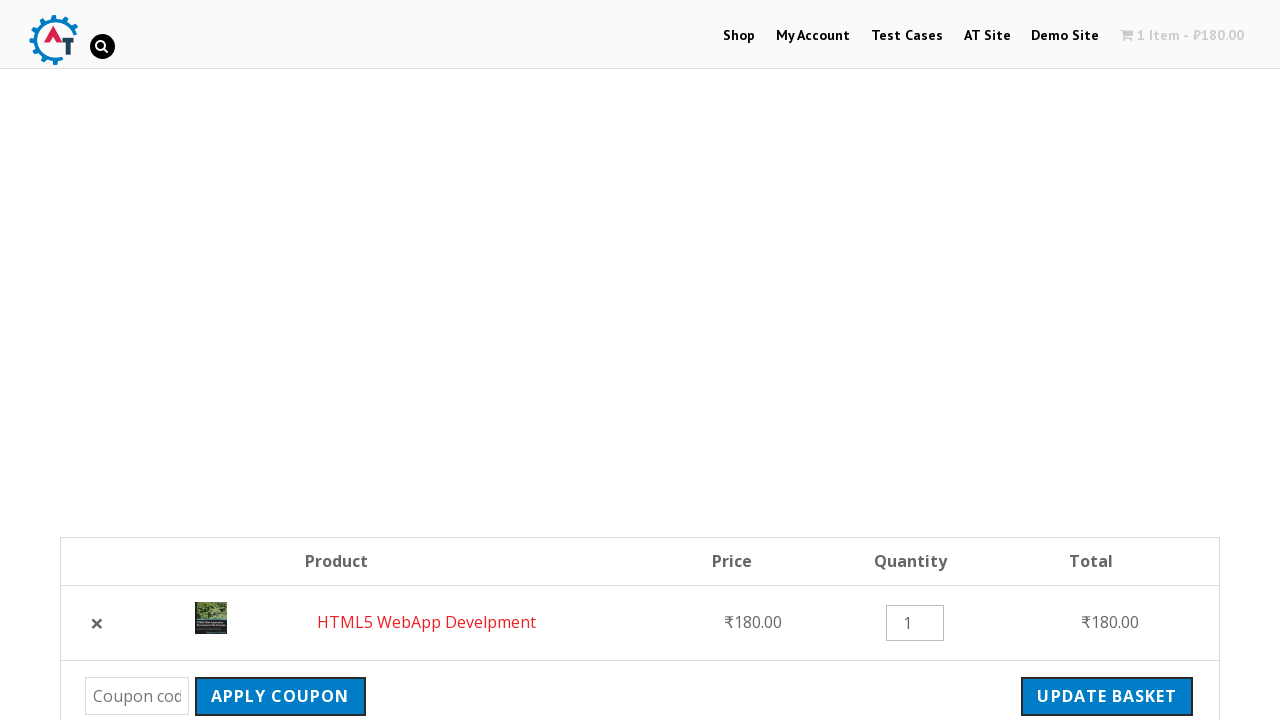

Cart order total element loaded
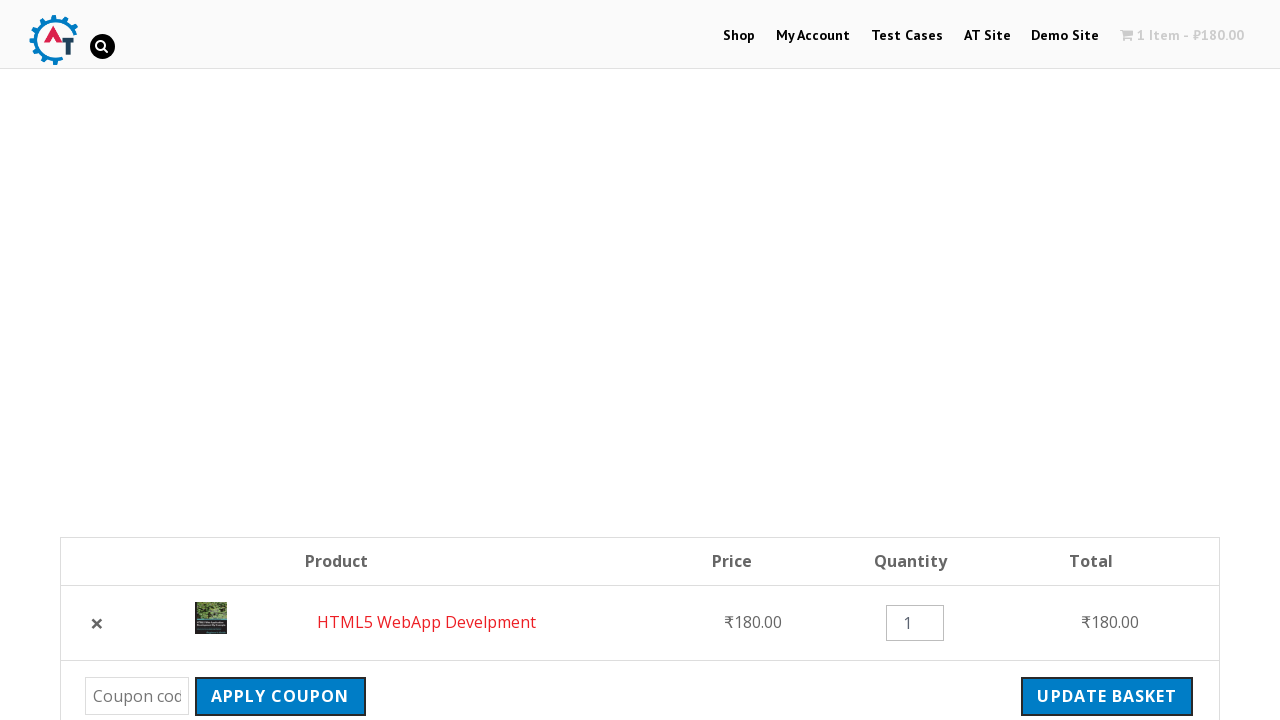

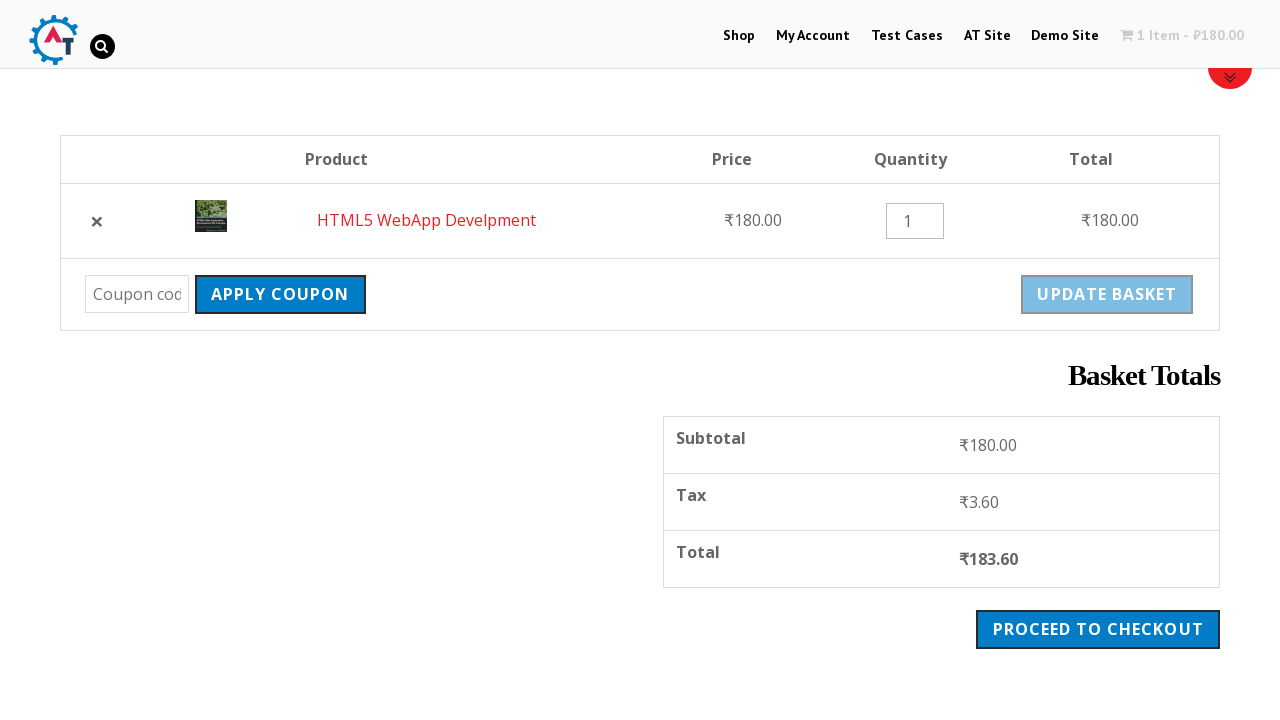